Navigates to a web application and waits for a specific input element to be present on the page, measuring element availability.

Starting URL: http://webapp.enternet.cl

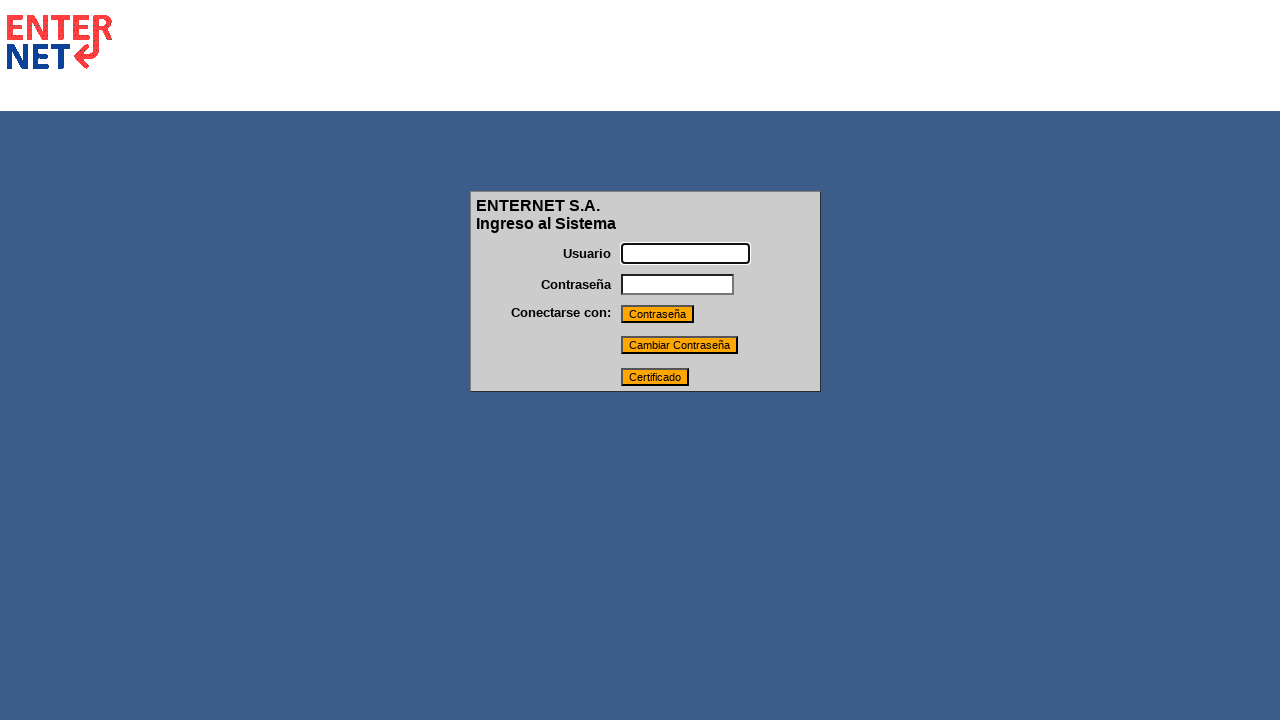

Waited for input element with id 'TabFld' to be present (timeout: 10000ms)
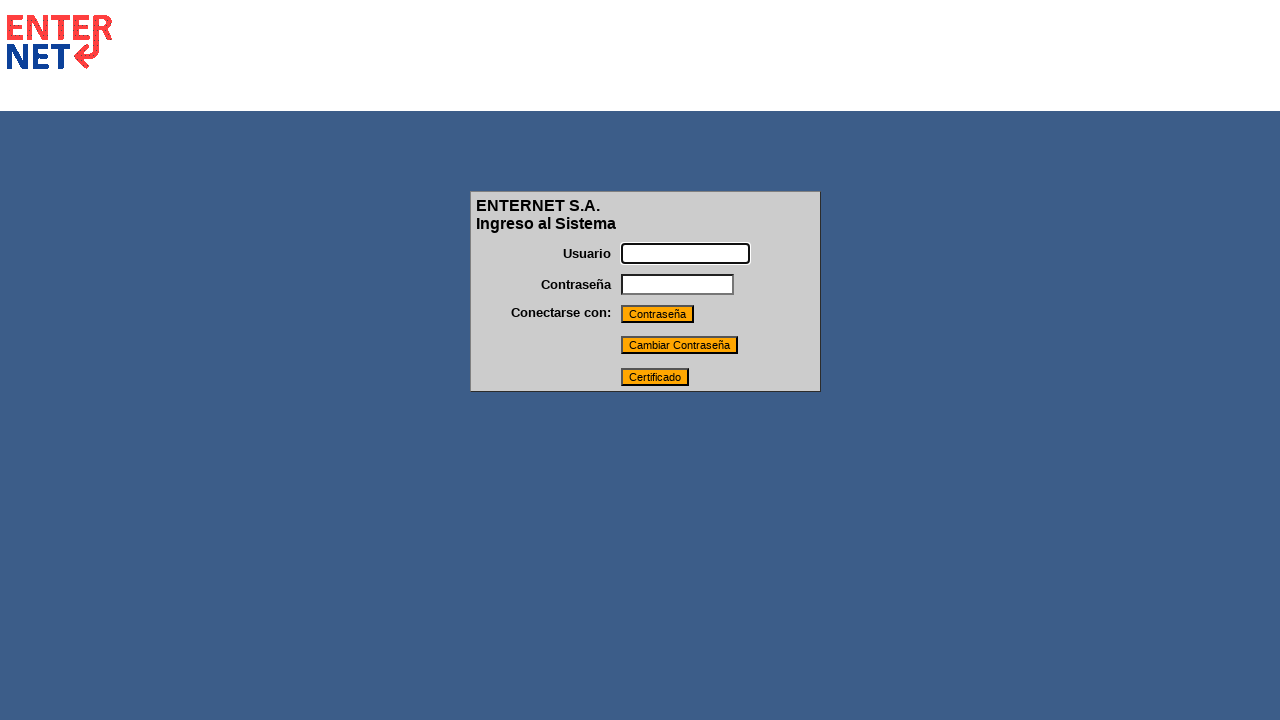

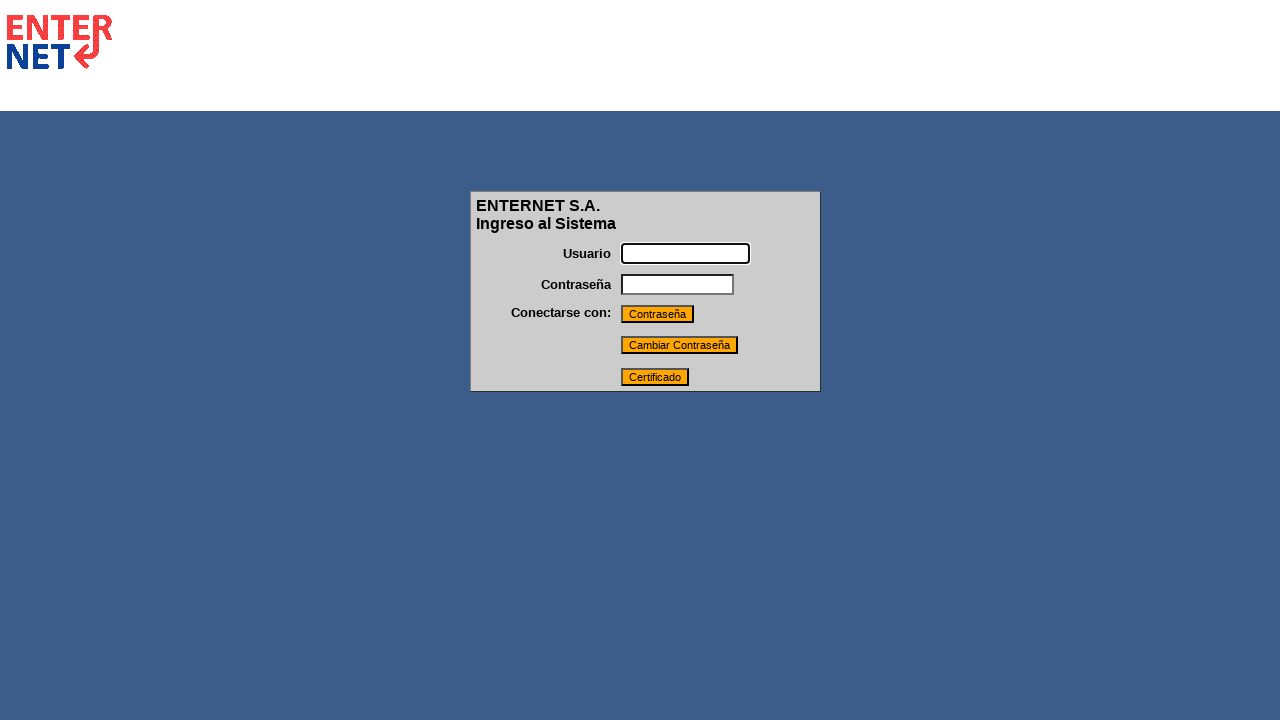